Tests adding an iPhone 6 to cart by opening product in new tab, adding to cart, and verifying it appears in the cart page

Starting URL: https://www.demoblaze.com/index.html

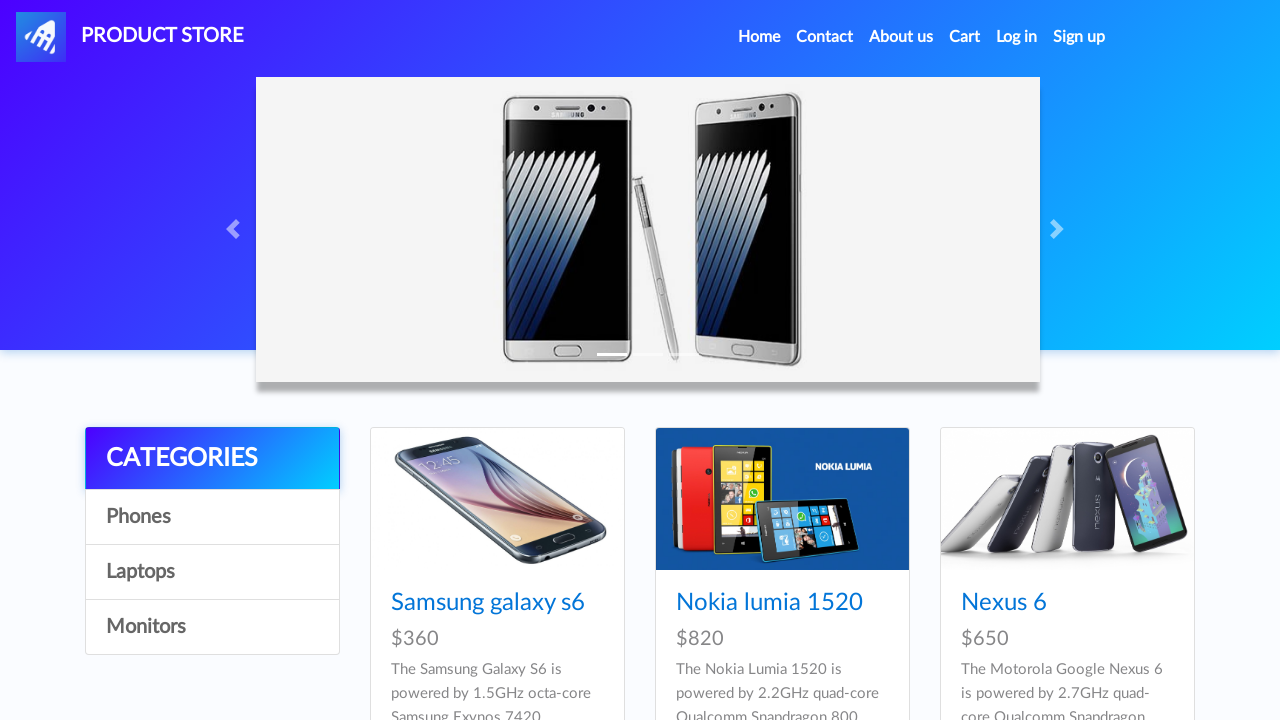

Scrolled down to view products
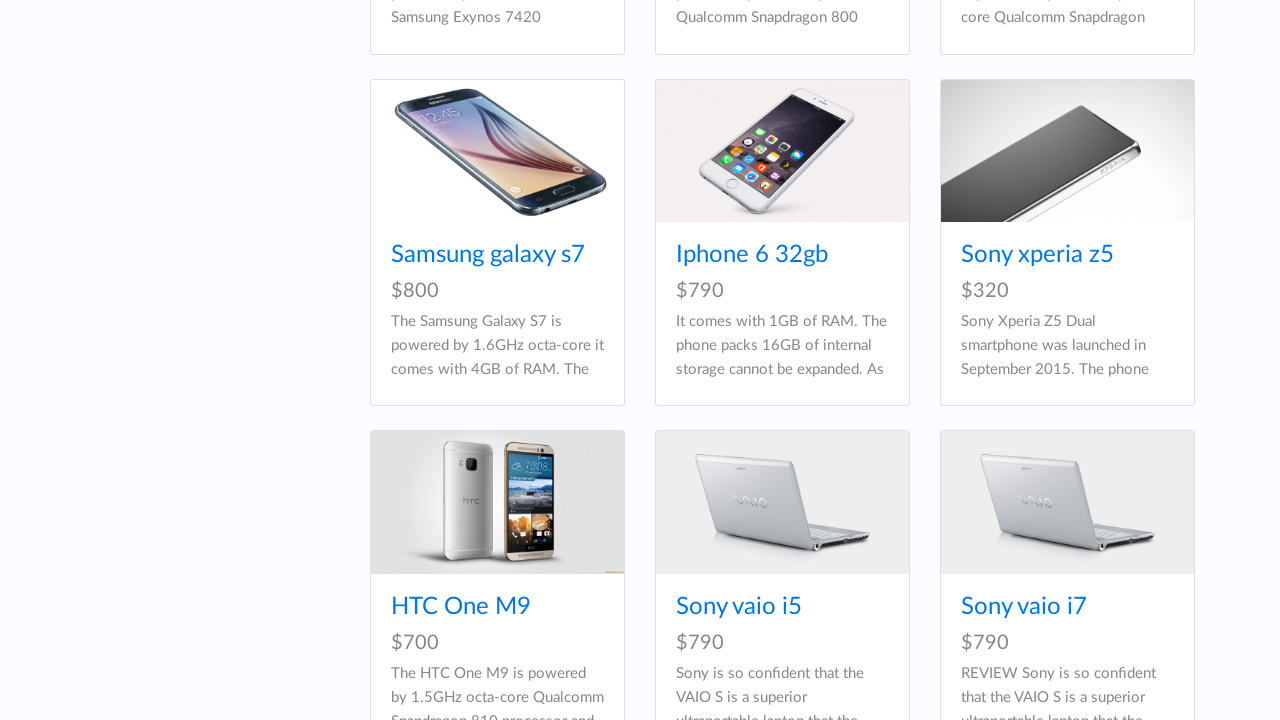

iPhone 6 32gb product link is visible
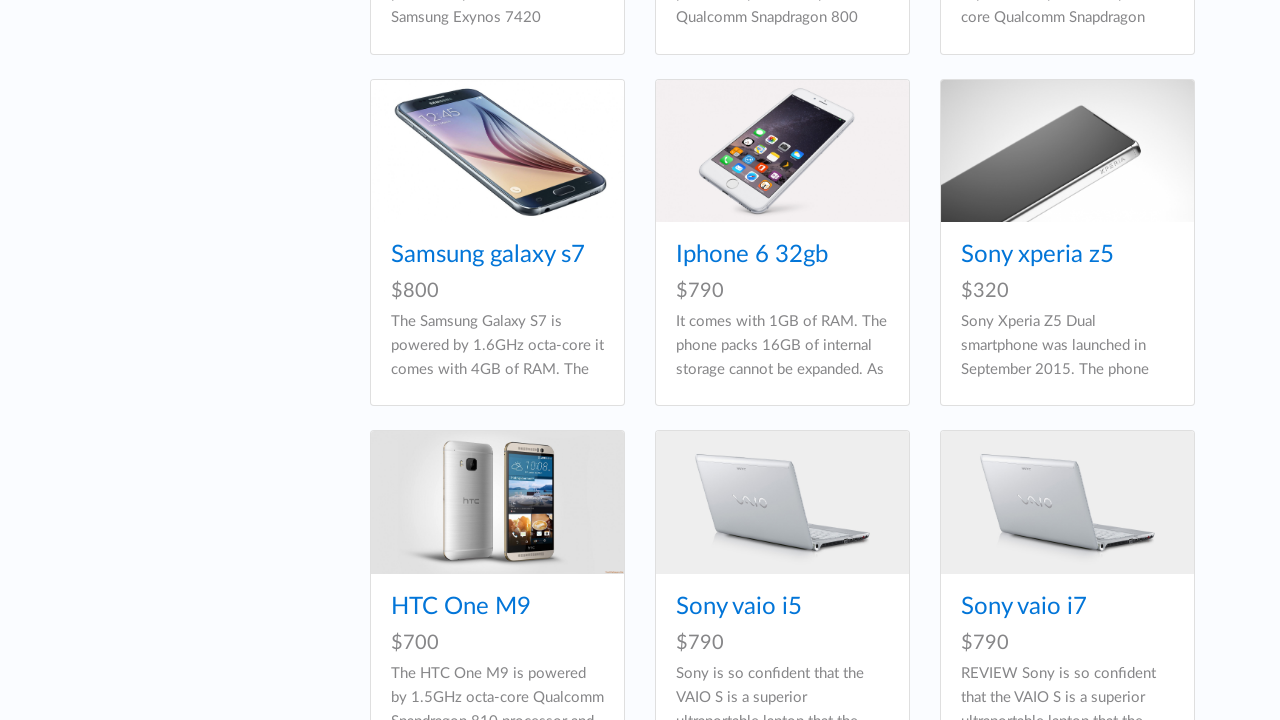

Opened iPhone 6 32gb product page in new tab using Ctrl+Click at (752, 255) on text='Iphone 6 32gb'
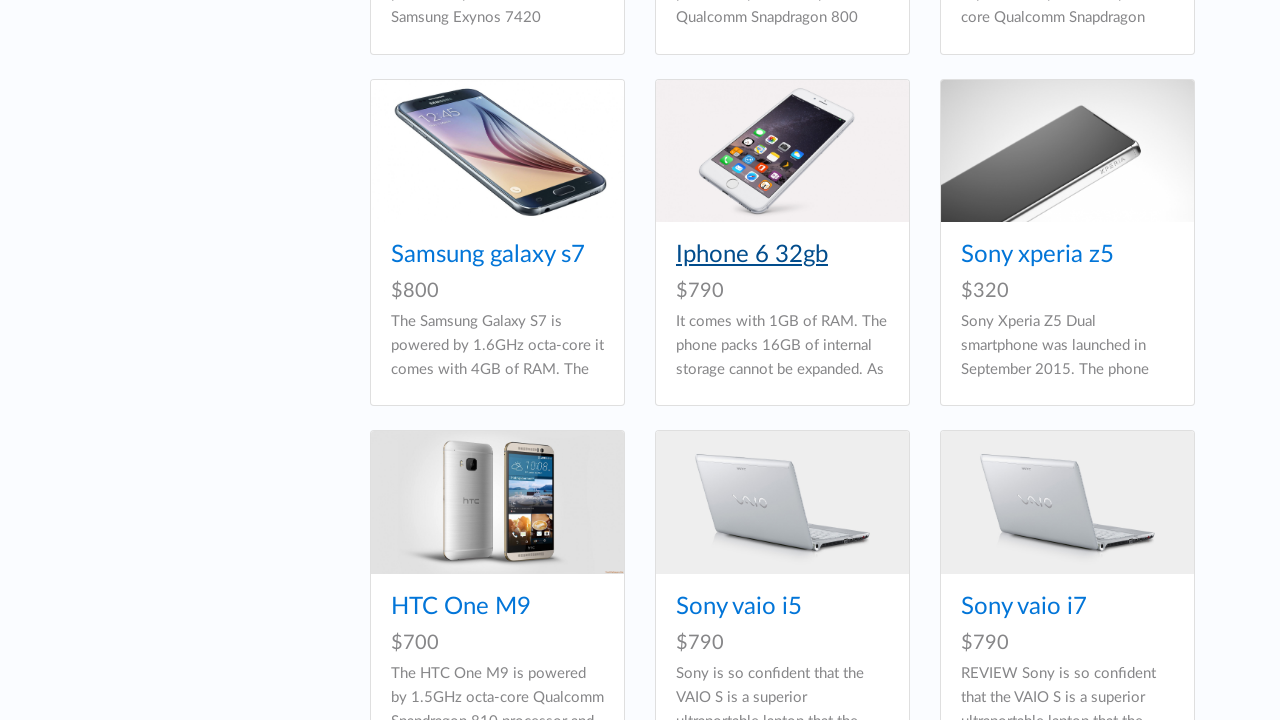

Add to cart button is visible on product page
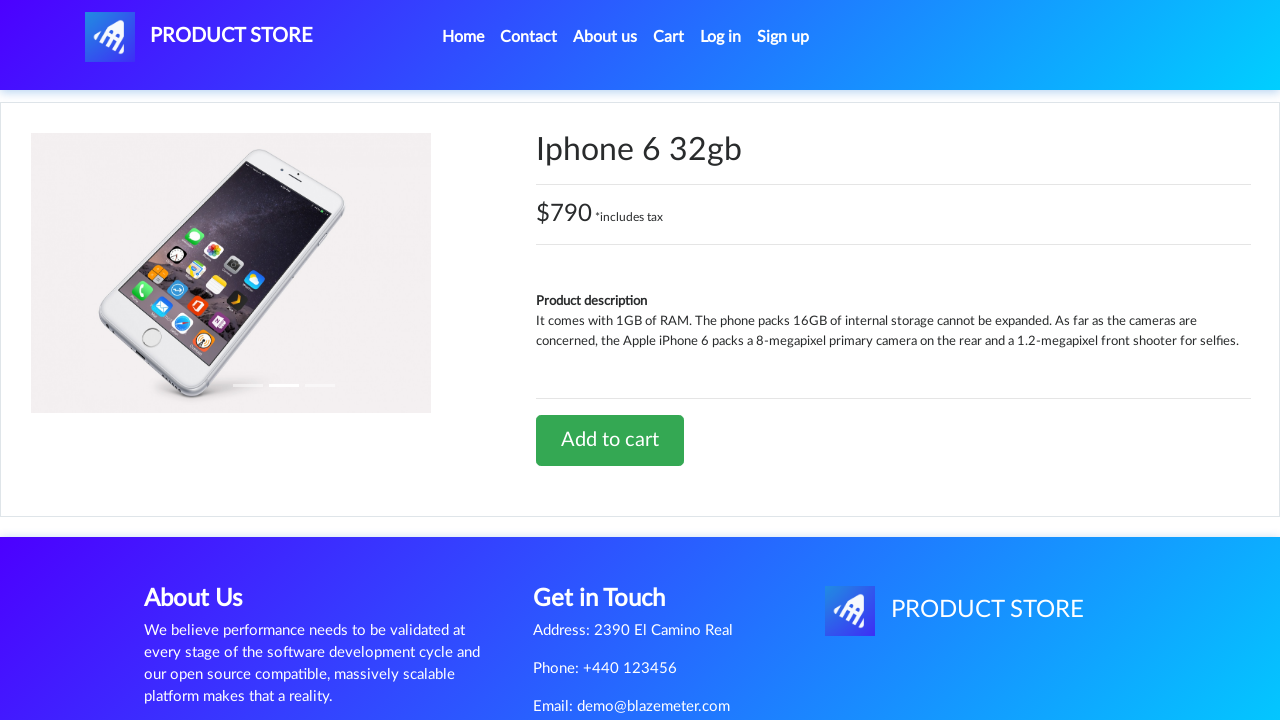

Clicked 'Add to cart' button at (610, 440) on xpath=//*[@class='btn btn-success btn-lg']
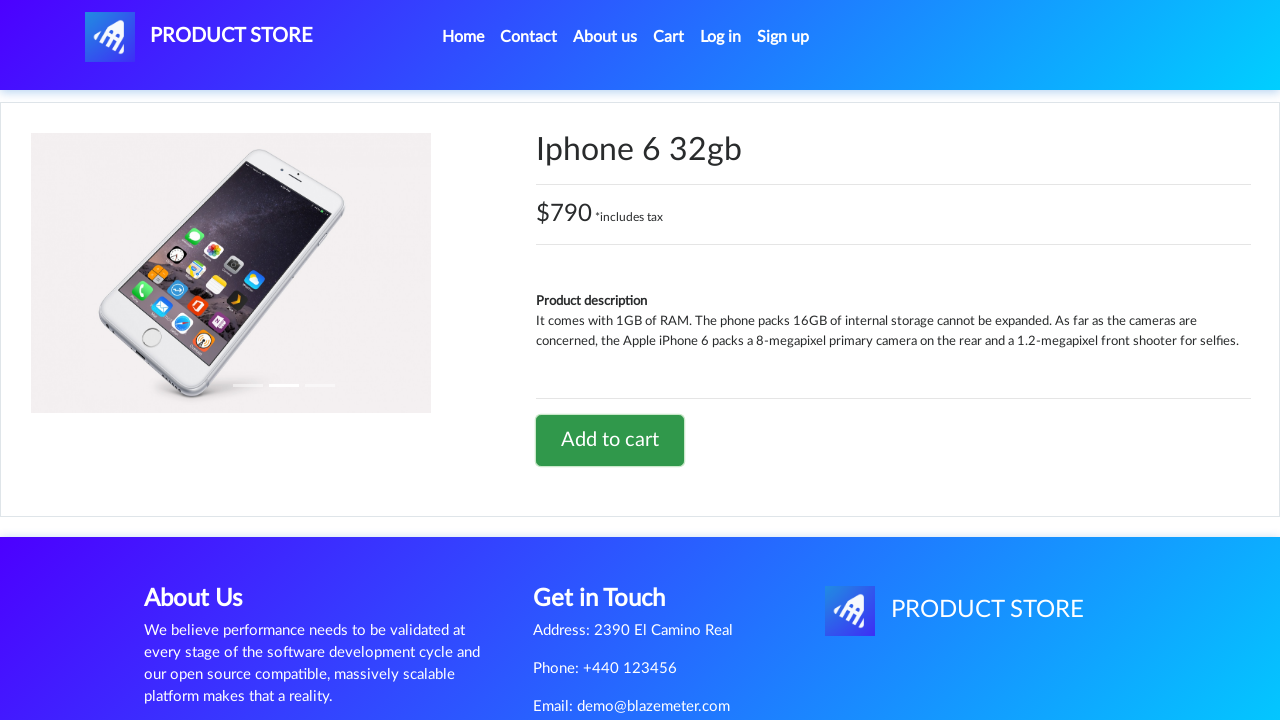

Alert dialog handled and accepted
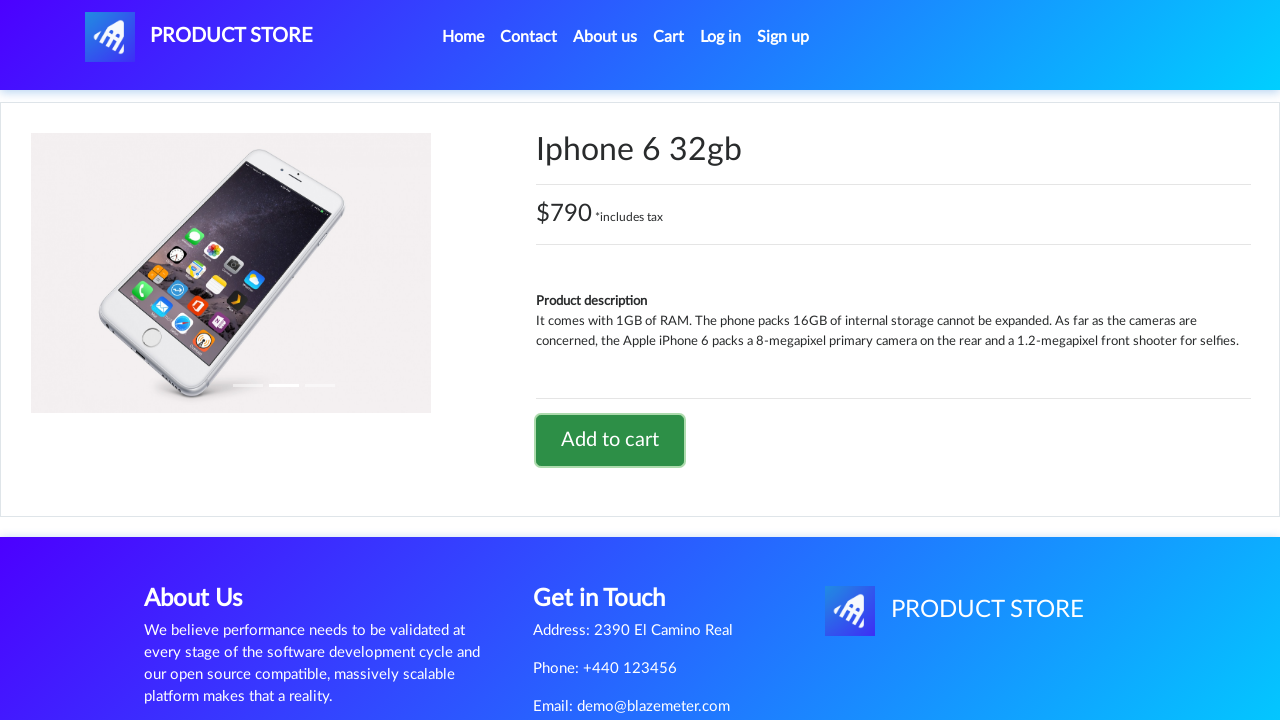

Closed product page tab
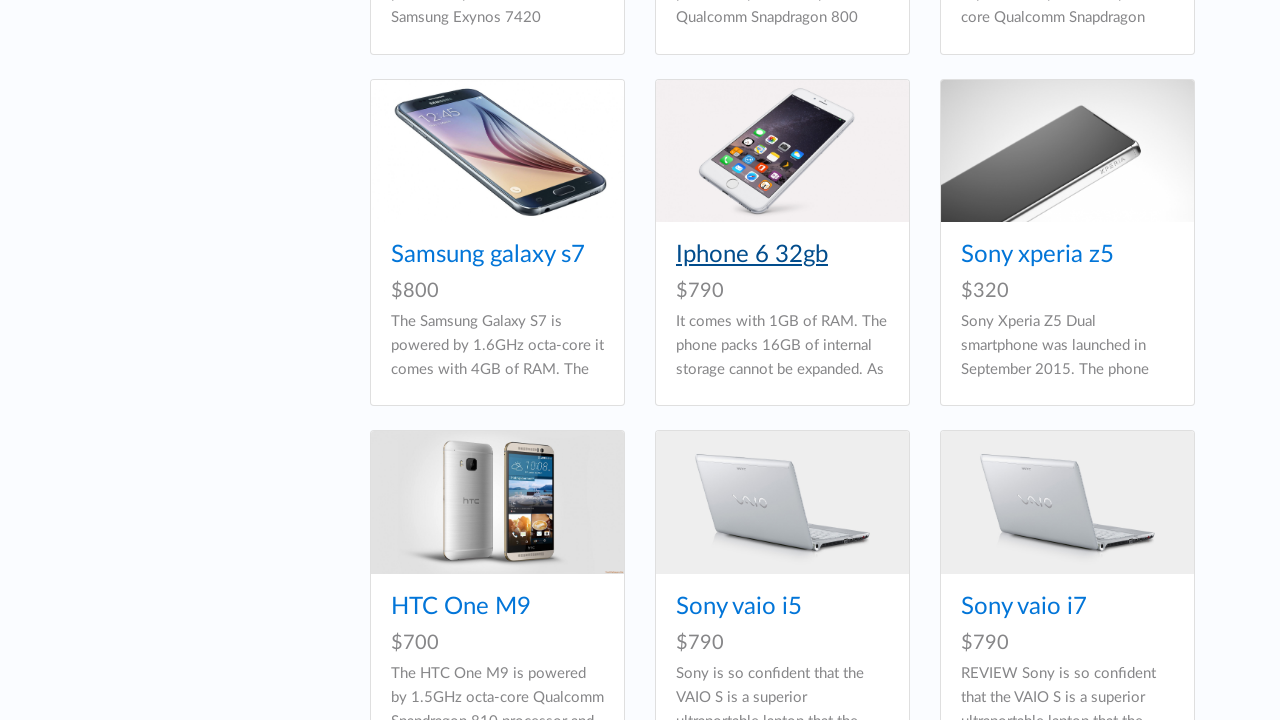

Cart link is visible
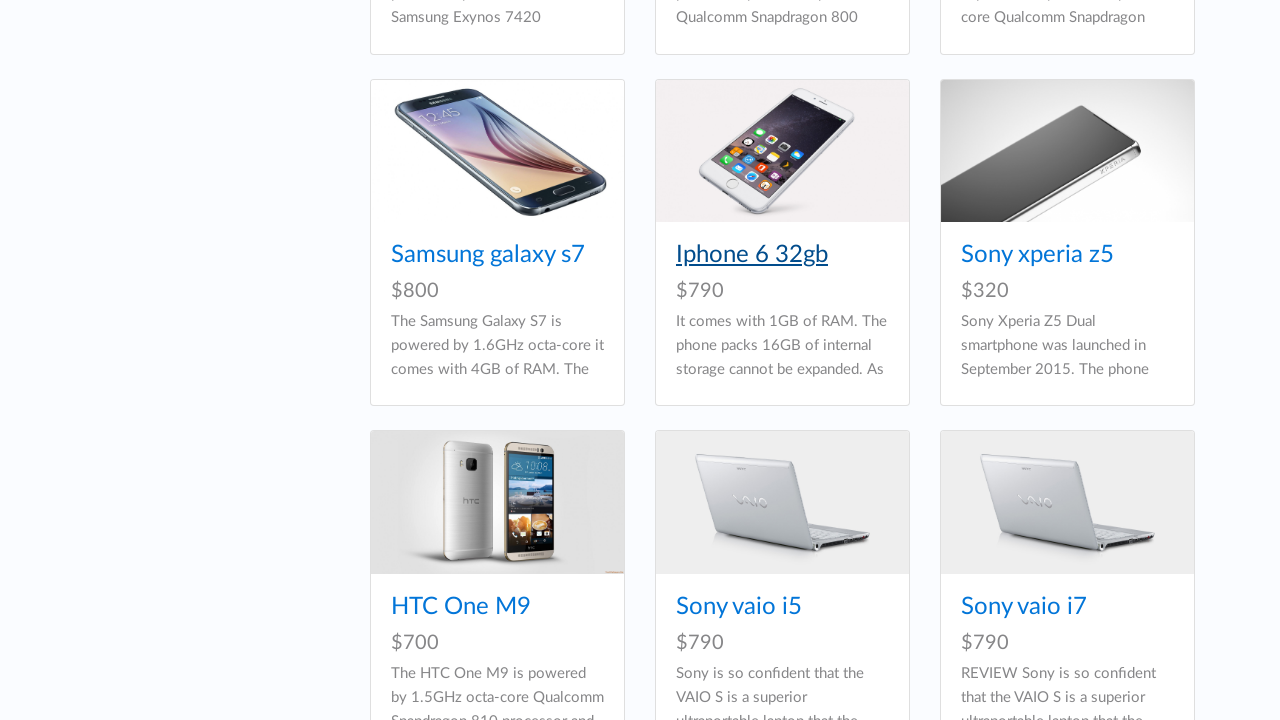

Clicked cart link to navigate to cart page at (965, 37) on xpath=//*[@id='cartur']
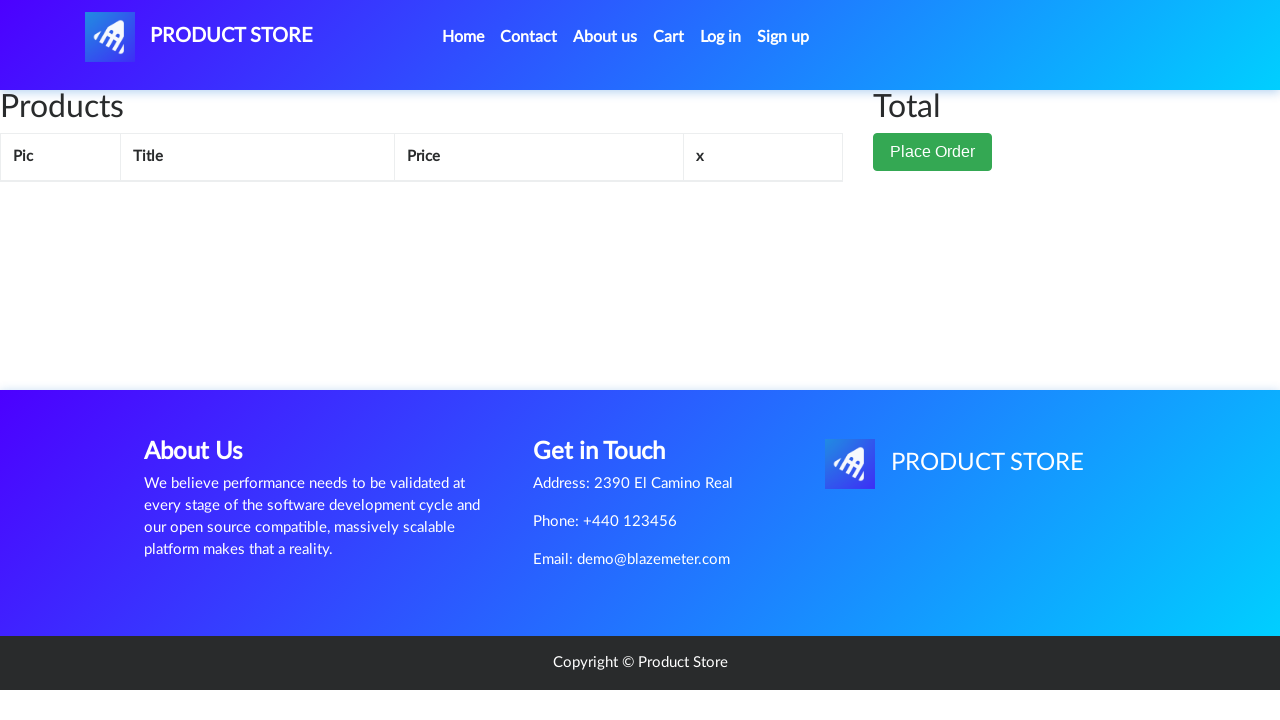

Verified iPhone 6 32gb appears in cart
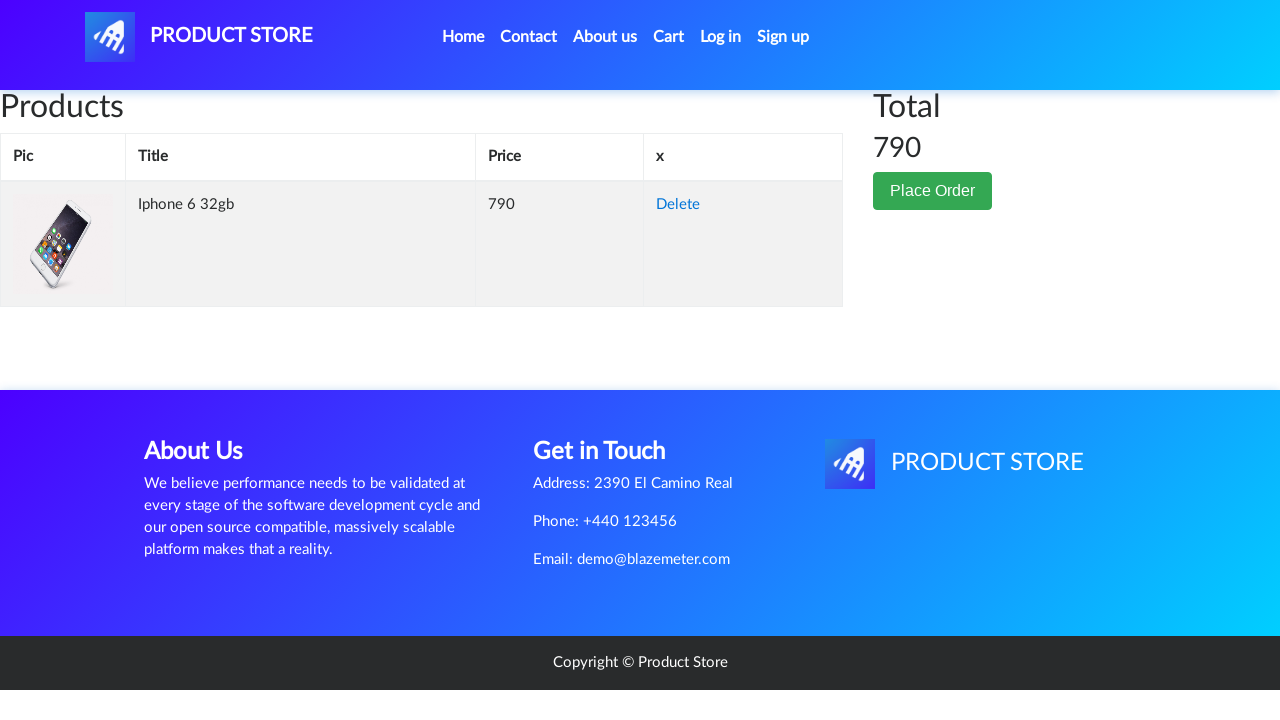

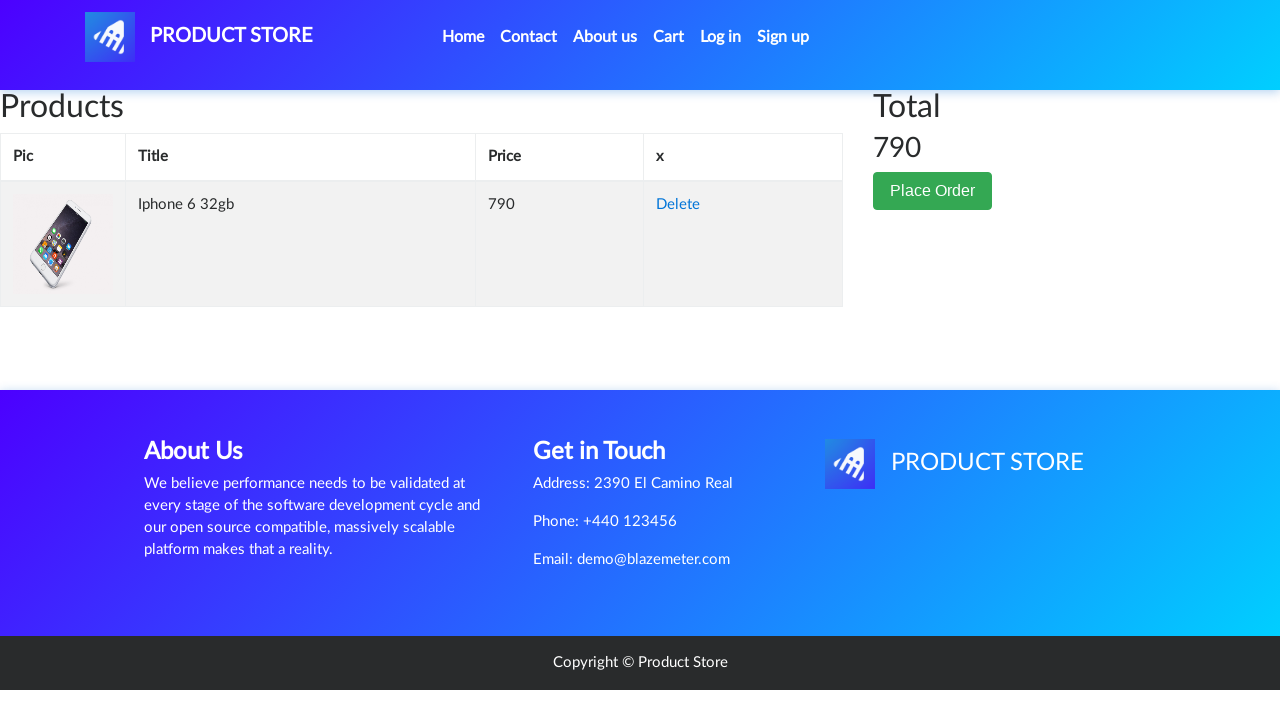